Tests browser back navigation by clicking a link, verifying URL change, navigating back, and verifying return to original page

Starting URL: https://uljanovs.github.io/site/examples/po

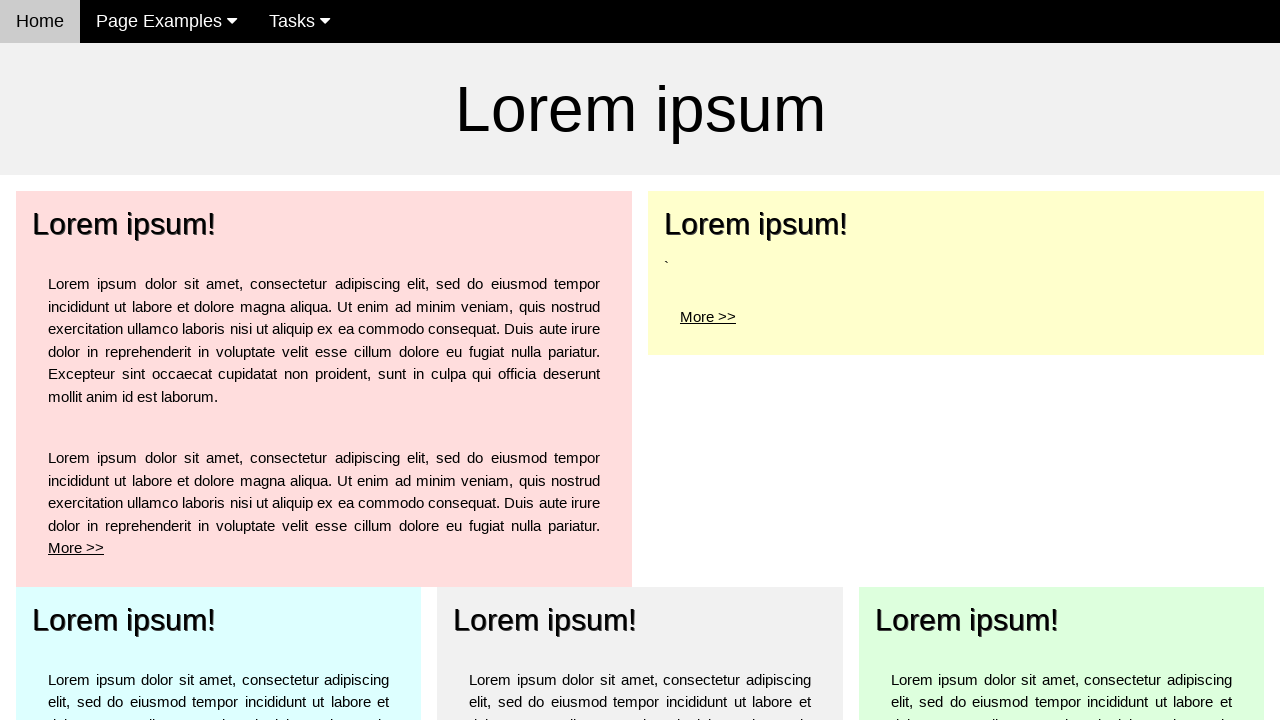

Clicked 'More >' link for top left element at (124, 224) on a[href='po1']
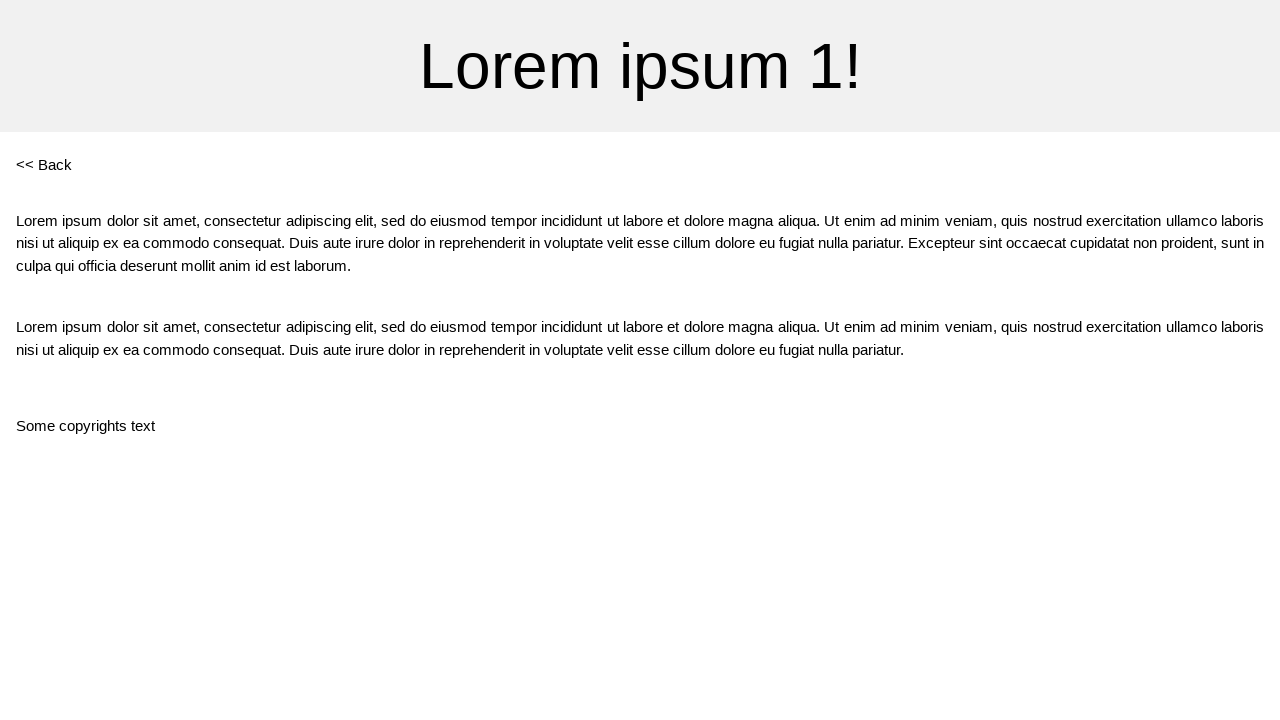

Verified URL changed to po1 page
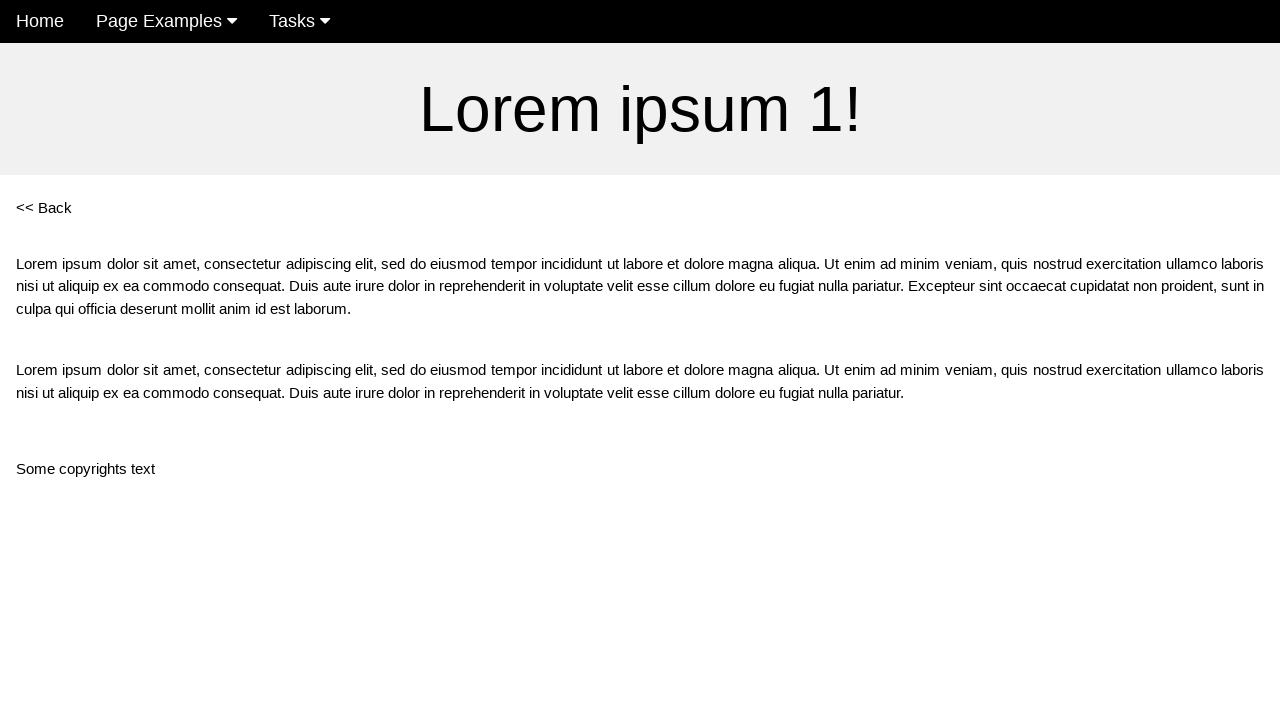

Navigated back using browser history
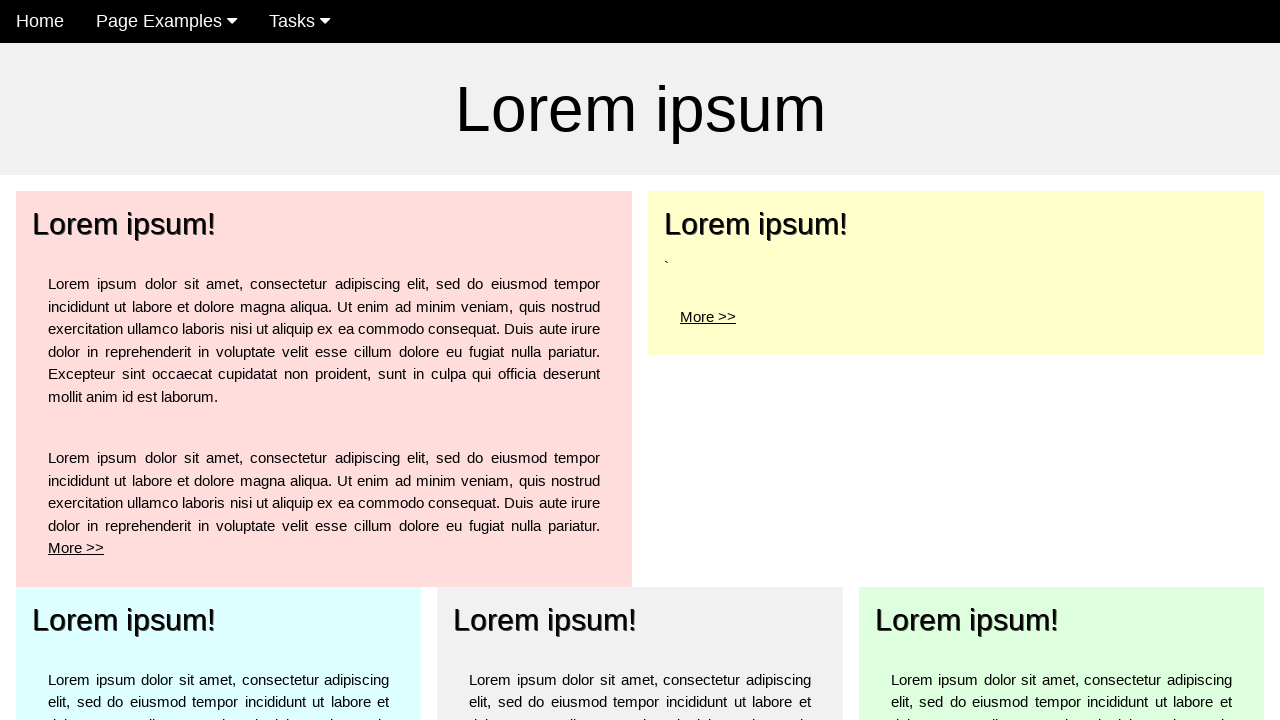

Verified URL is back to original page
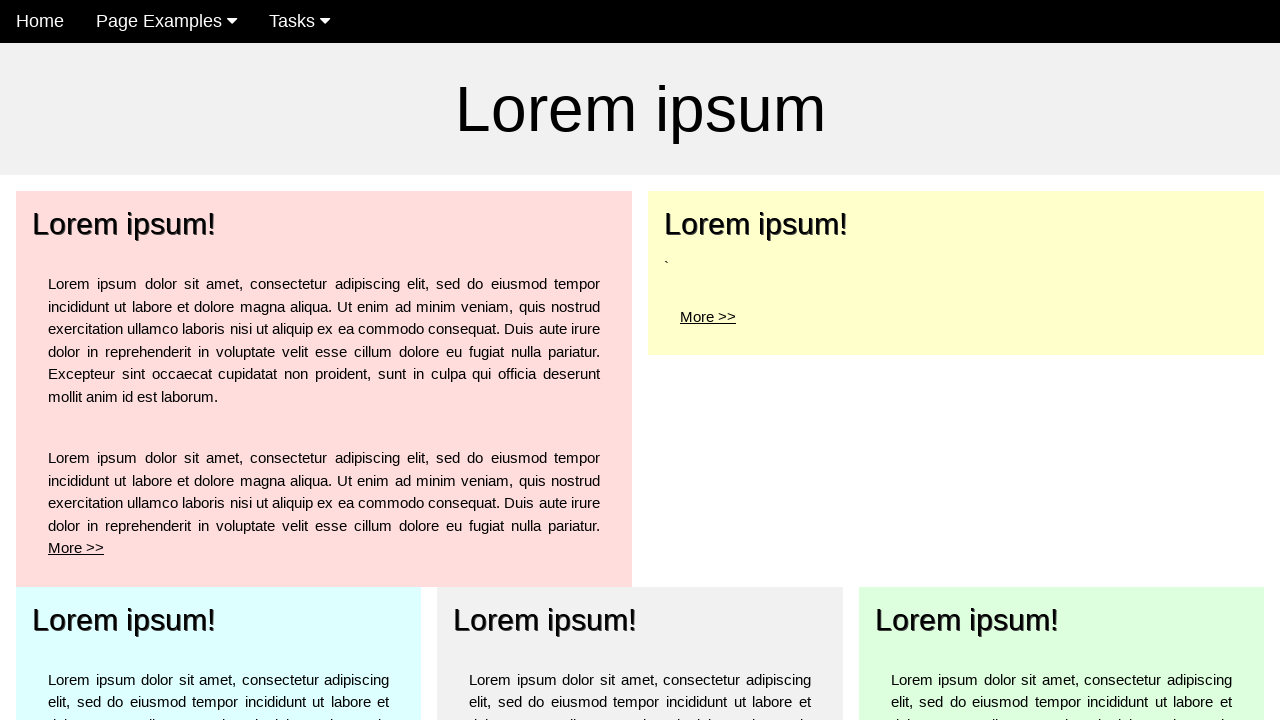

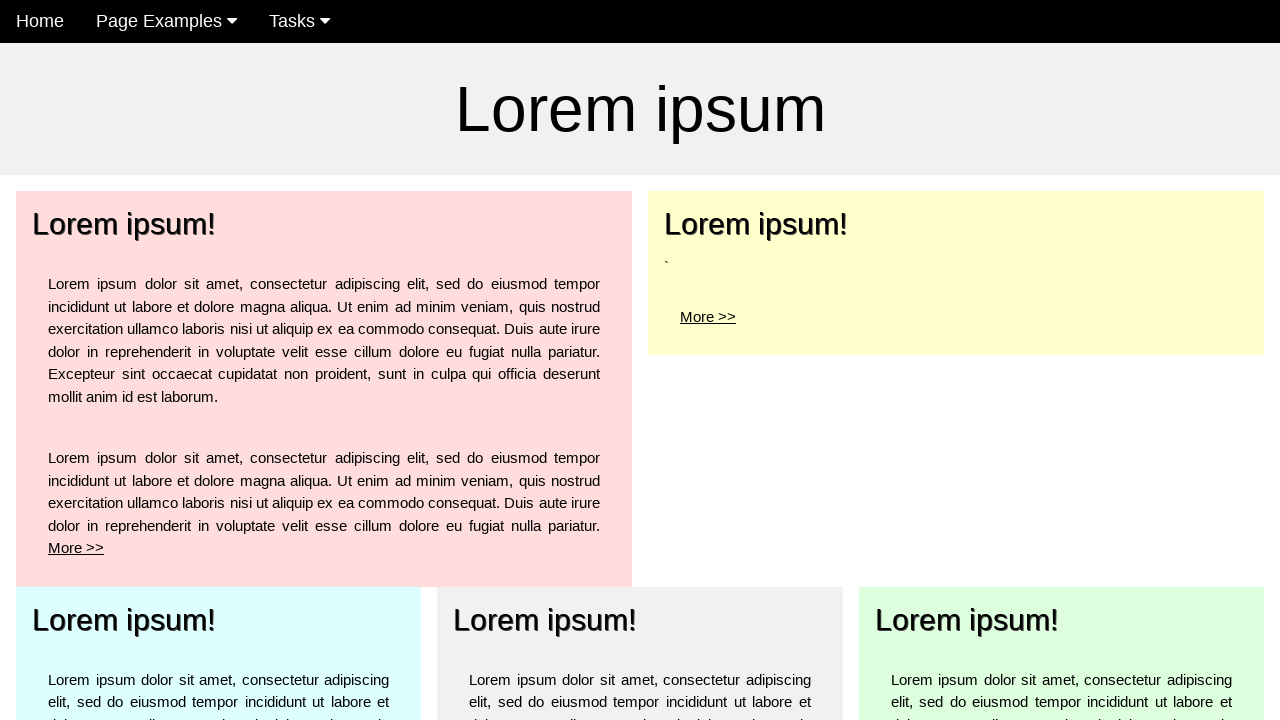